Tests scrolling functionality by scrolling down the page and then scrolling back up using JavaScript execution

Starting URL: https://www.selenium.dev

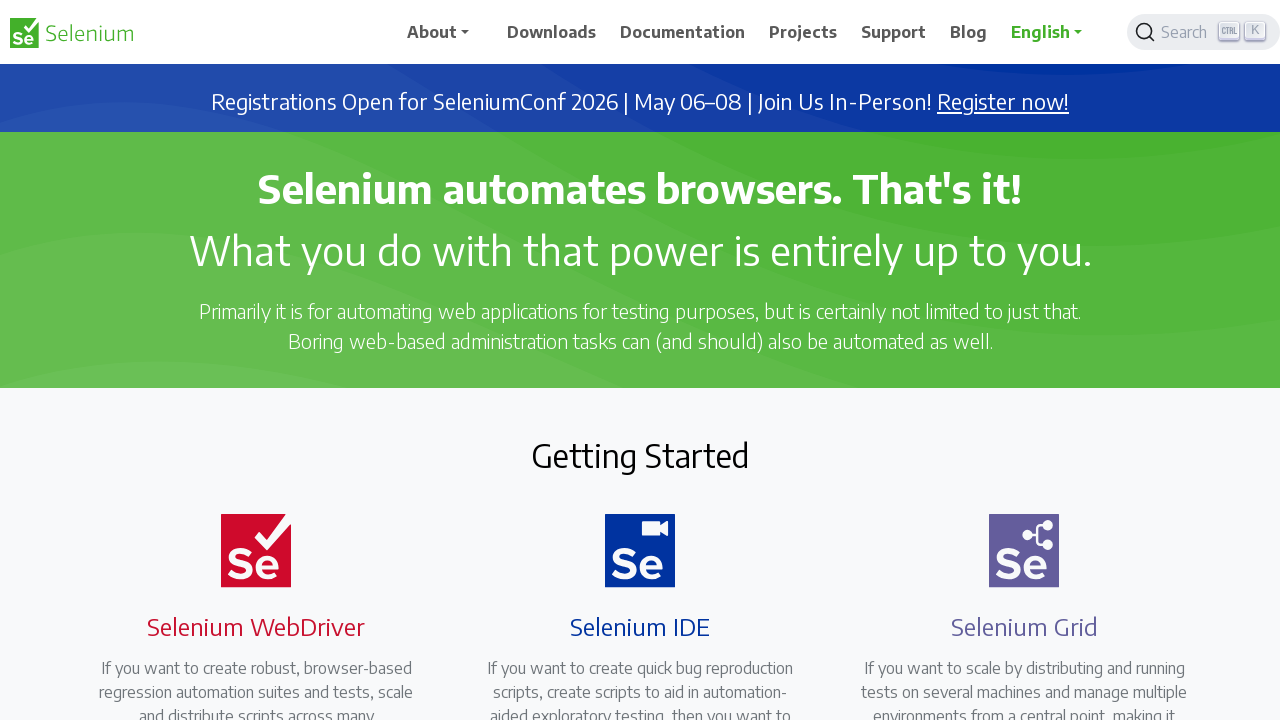

Scrolled down the page by 1000 pixels
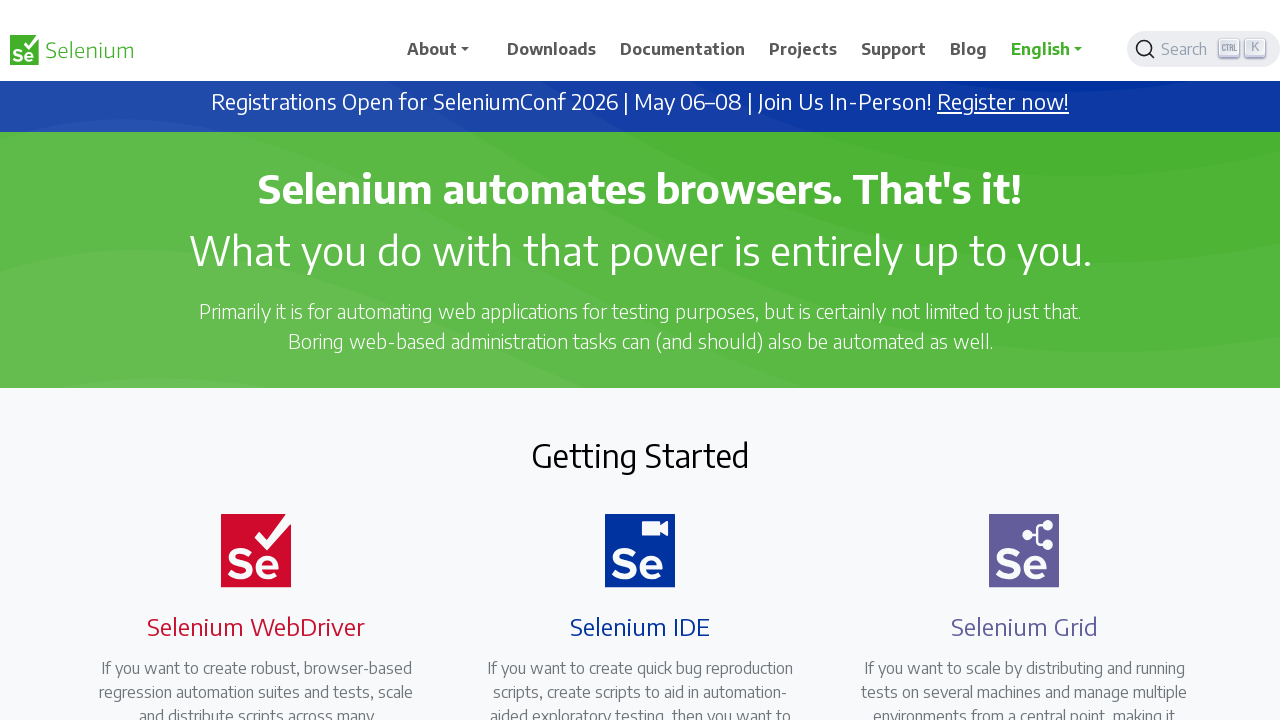

Waited 1 second to observe the scroll
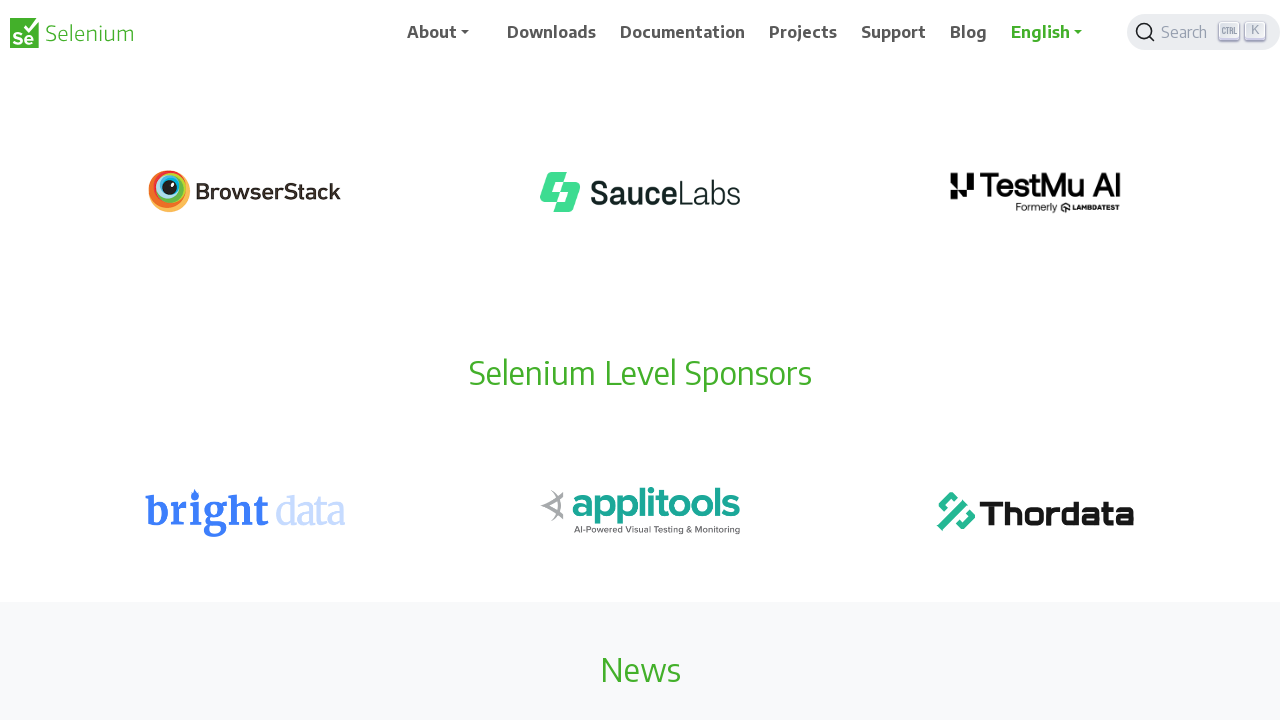

Scrolled back up the page by 1000 pixels
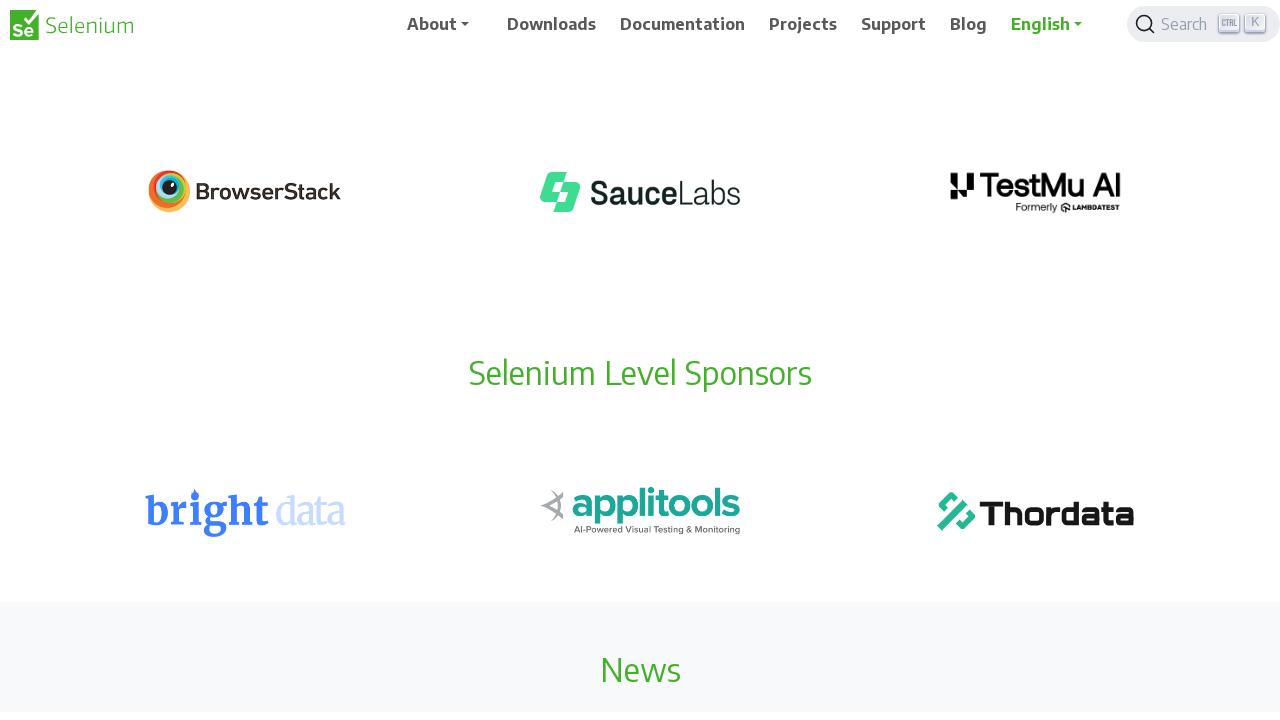

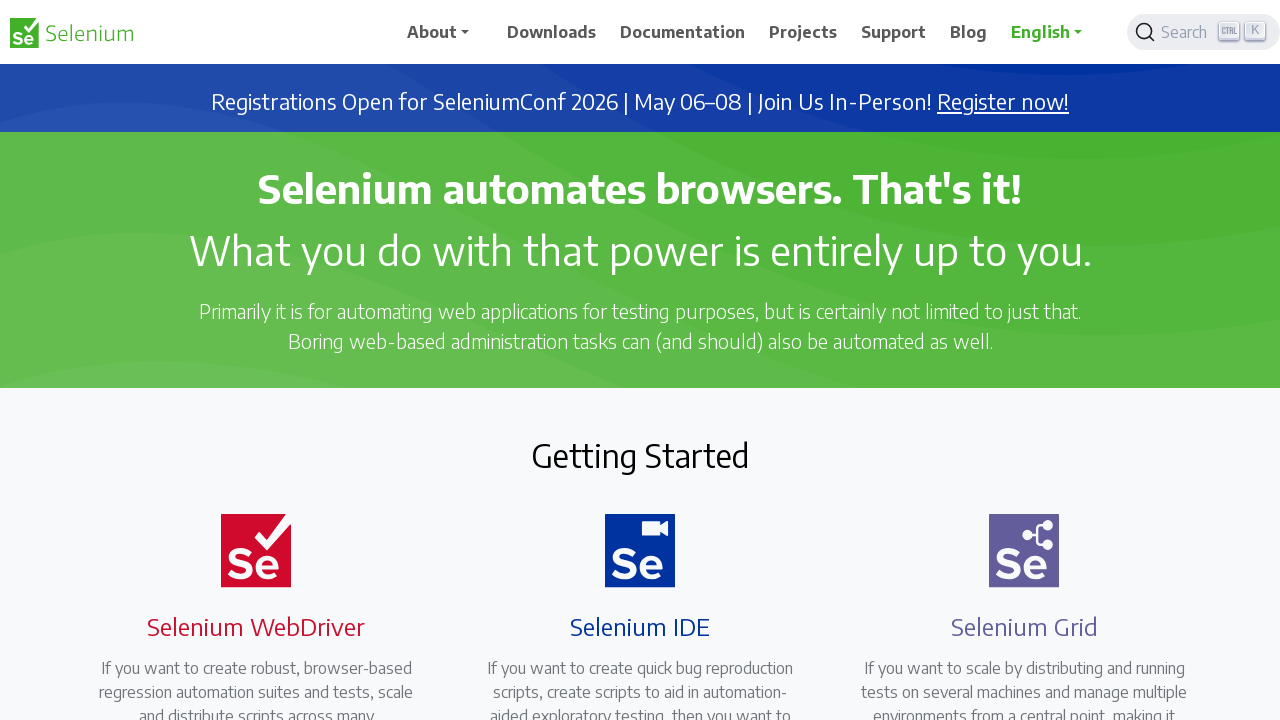